Navigates to a file download page and clicks on a text file link to initiate download

Starting URL: http://the-internet.herokuapp.com/download

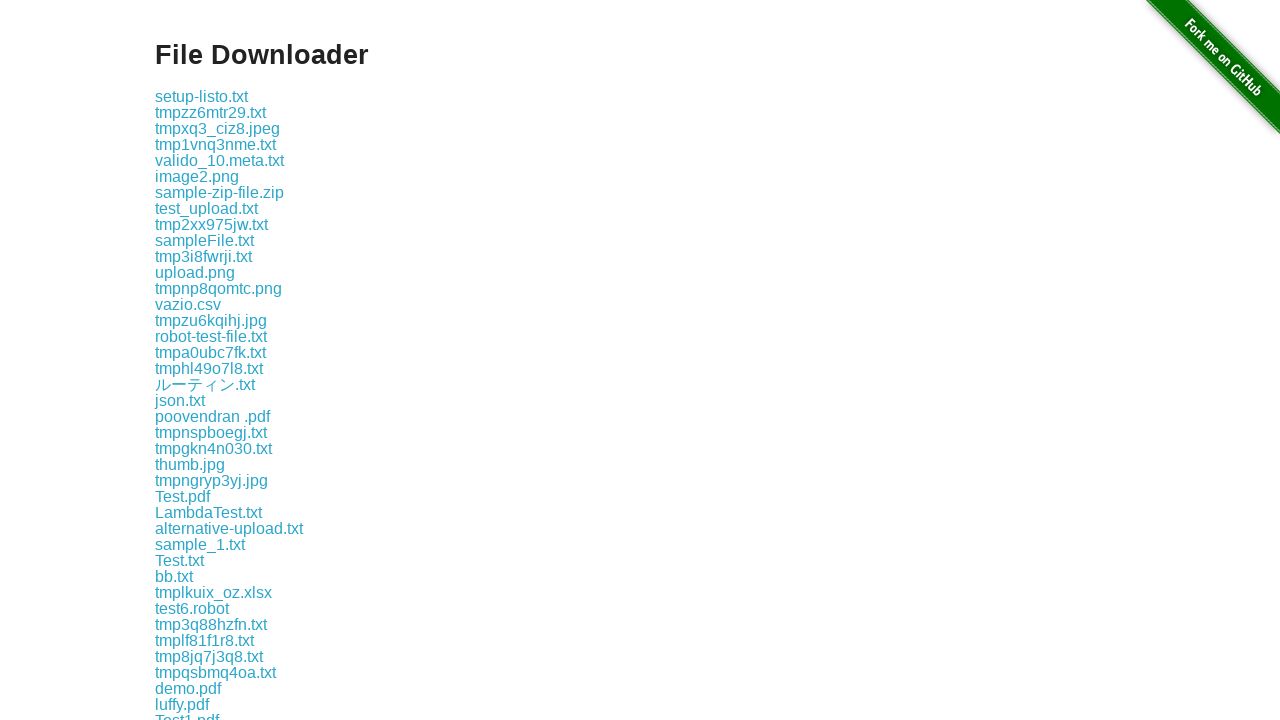

Navigated to file download page
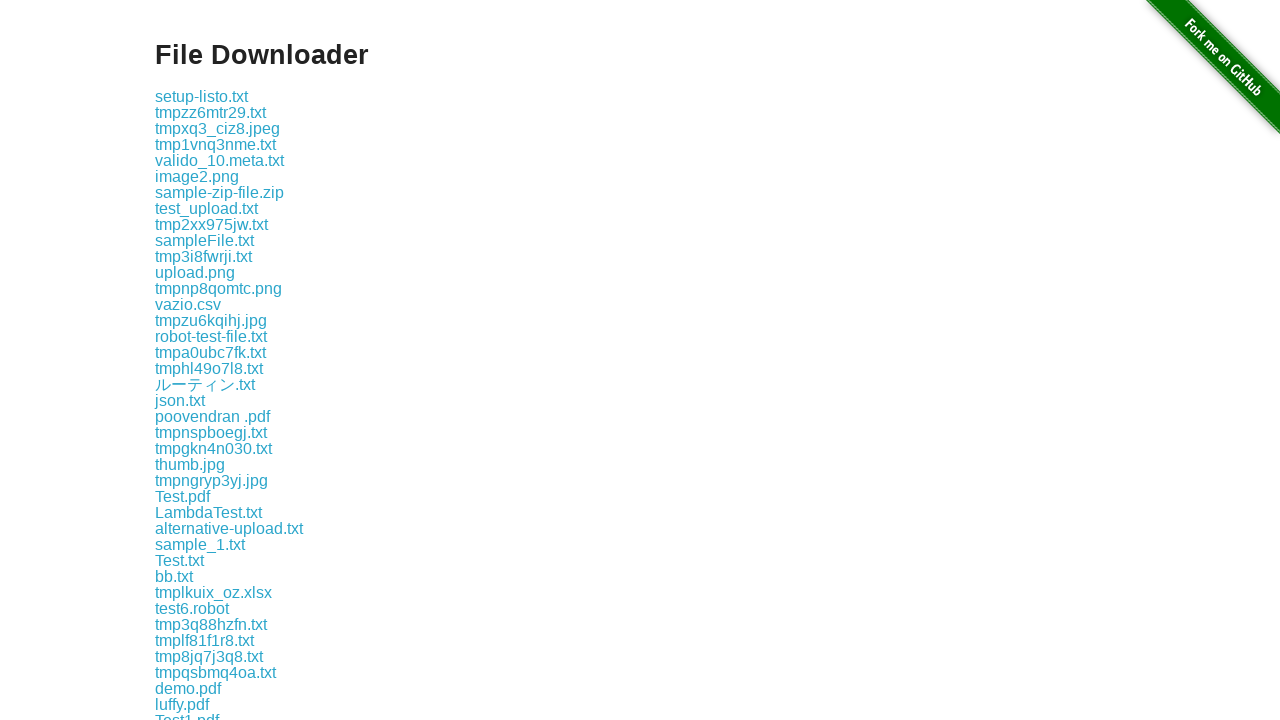

Clicked on text file link to initiate download at (198, 360) on a:text('some-file.txt')
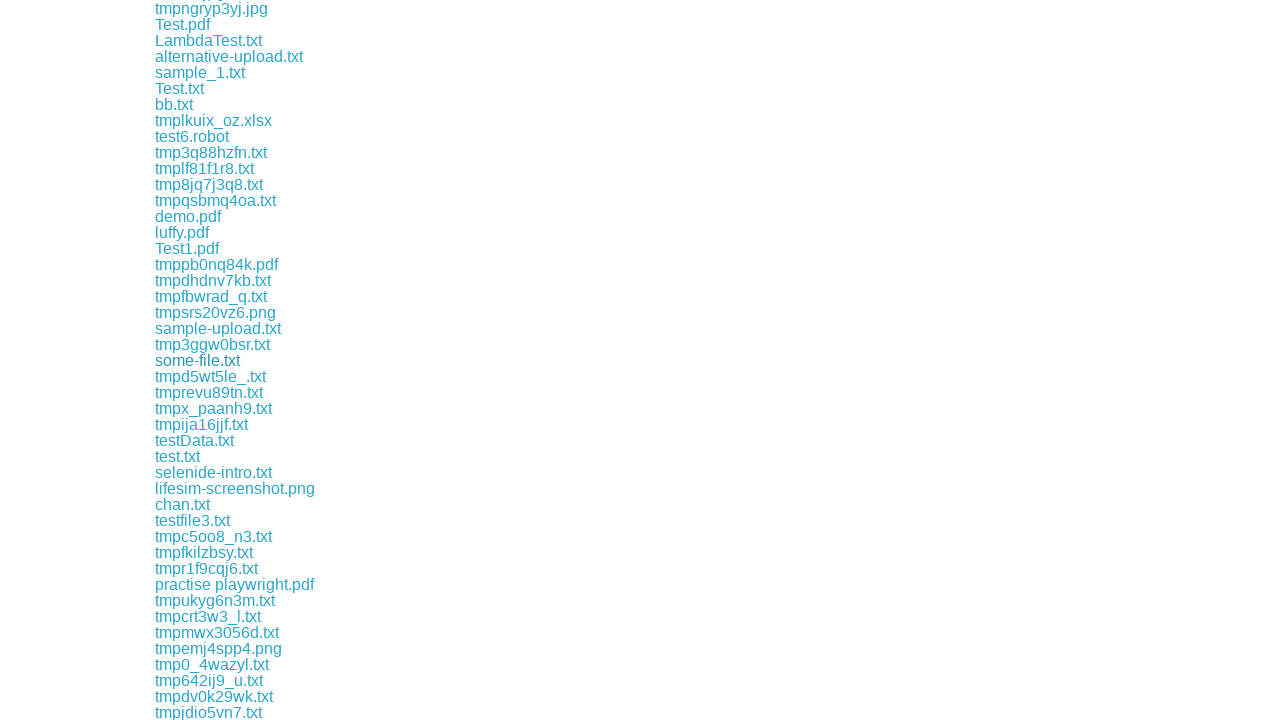

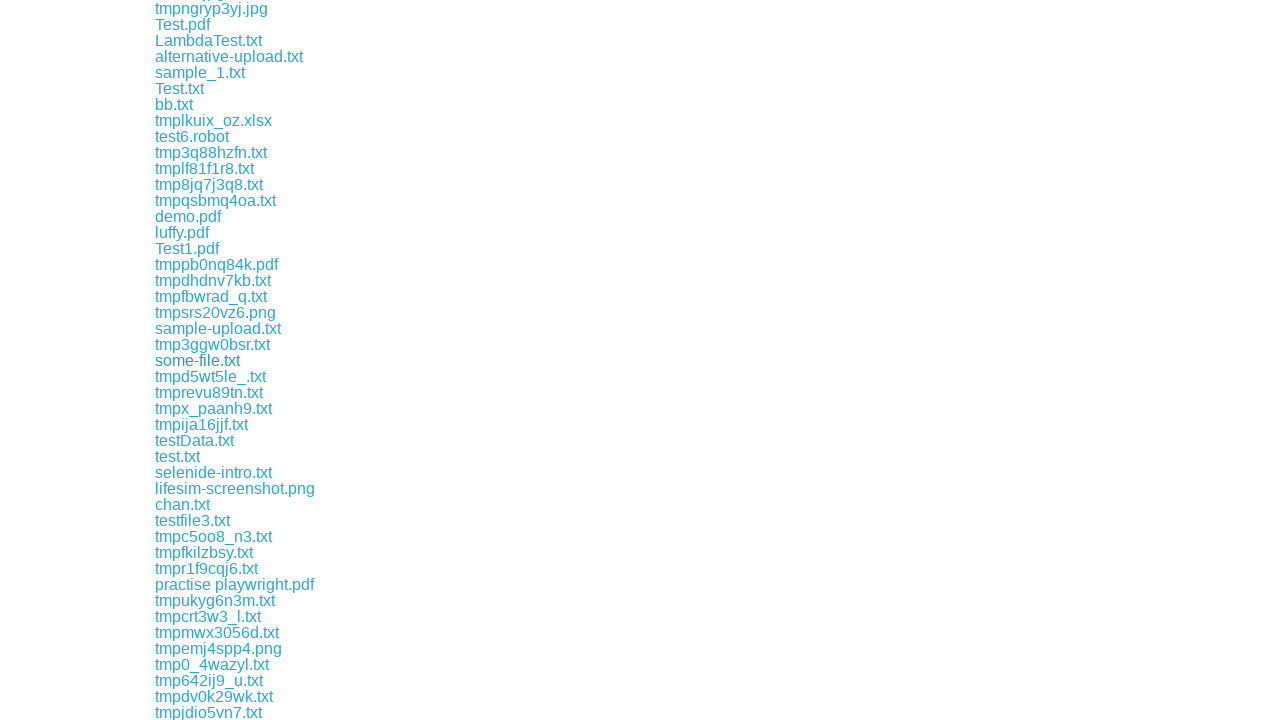